Tests various dropdown components on a web application including basic select, dependent dropdowns (country/city), multi-select dropdown, and language selection dropdowns.

Starting URL: https://leafground.com/select.xhtml

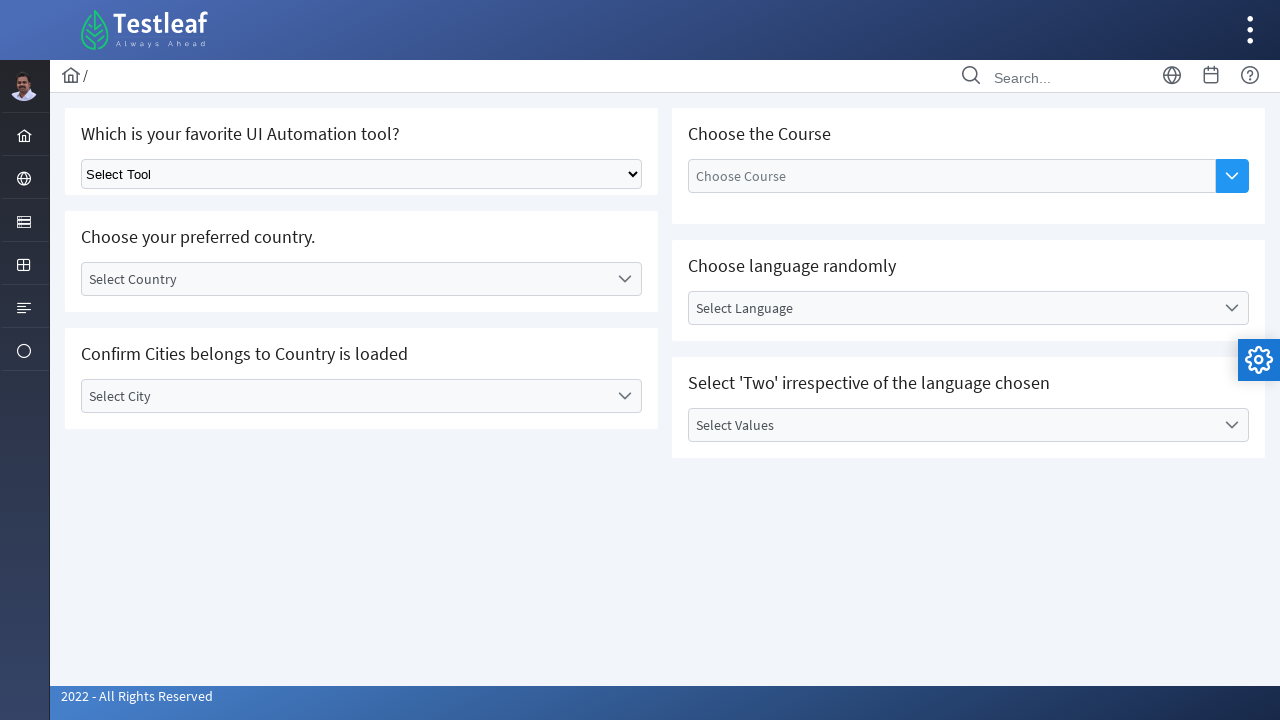

Selected 'Selenium' from the basic dropdown on //select[@class='ui-selectonemenu']
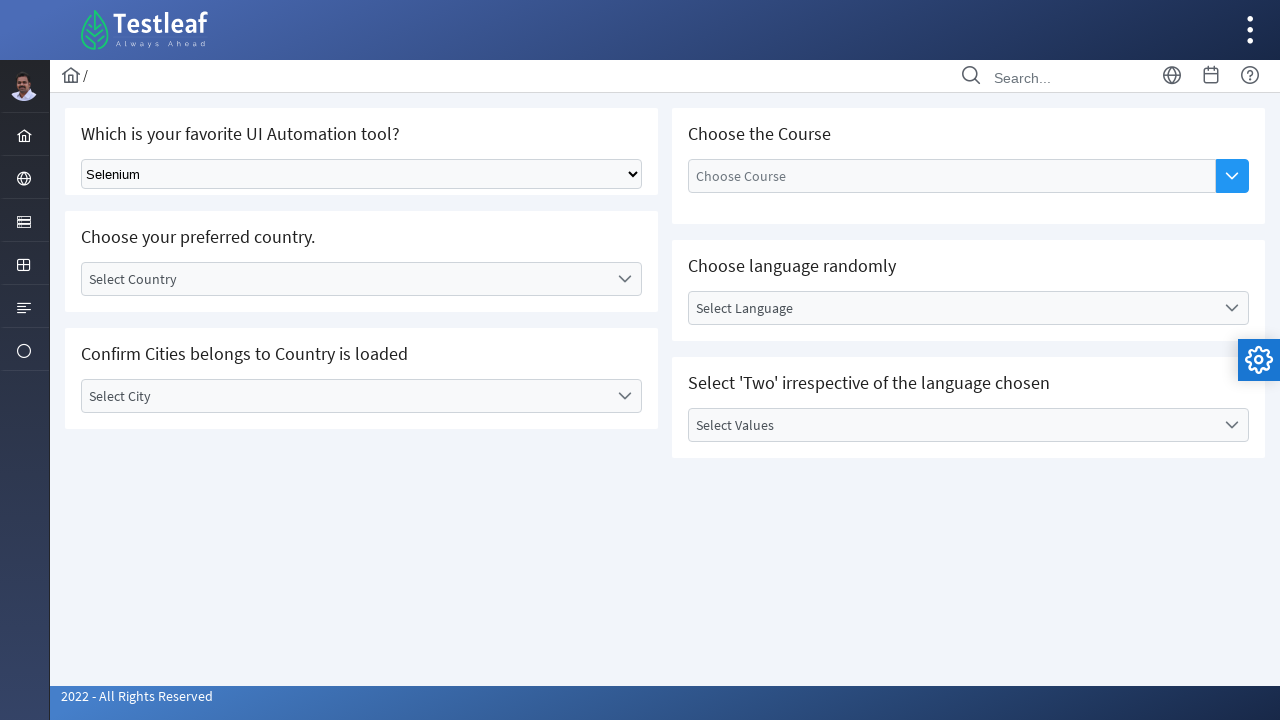

Clicked to open the Country dropdown at (345, 279) on xpath=//label[text()='Select Country']
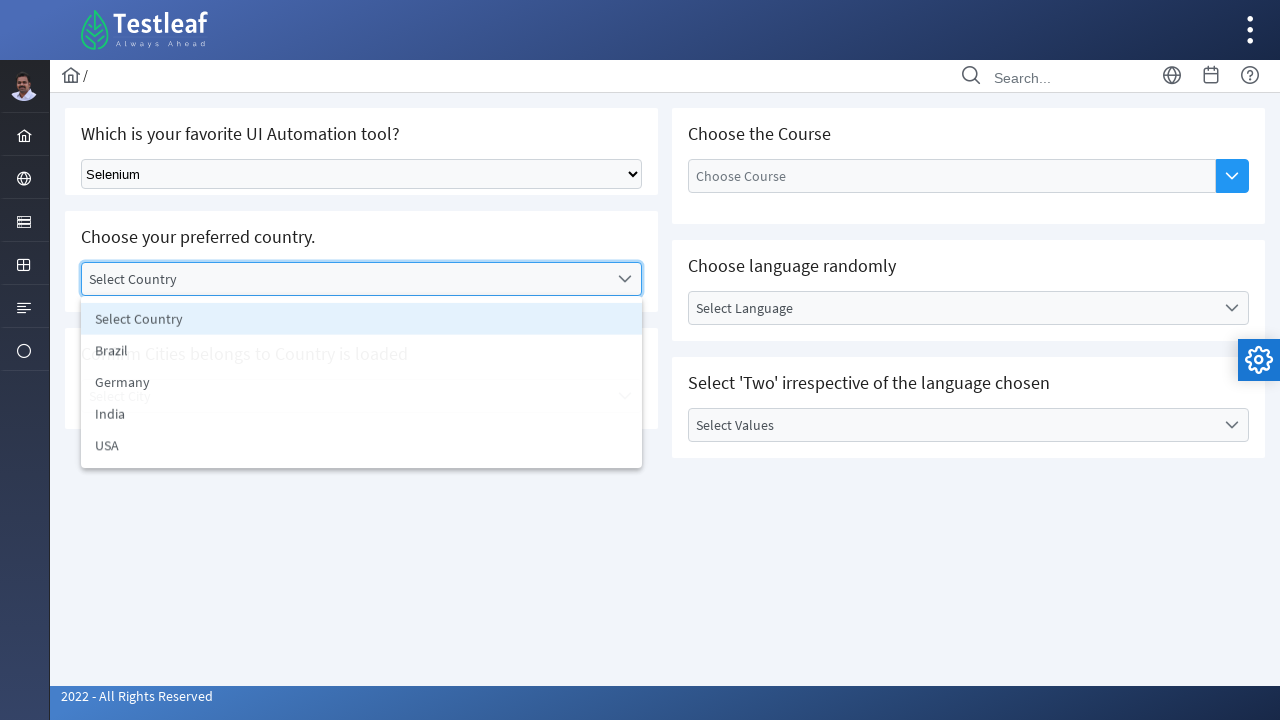

Selected 'India' from the country dropdown at (362, 415) on xpath=//li[@data-label='India']
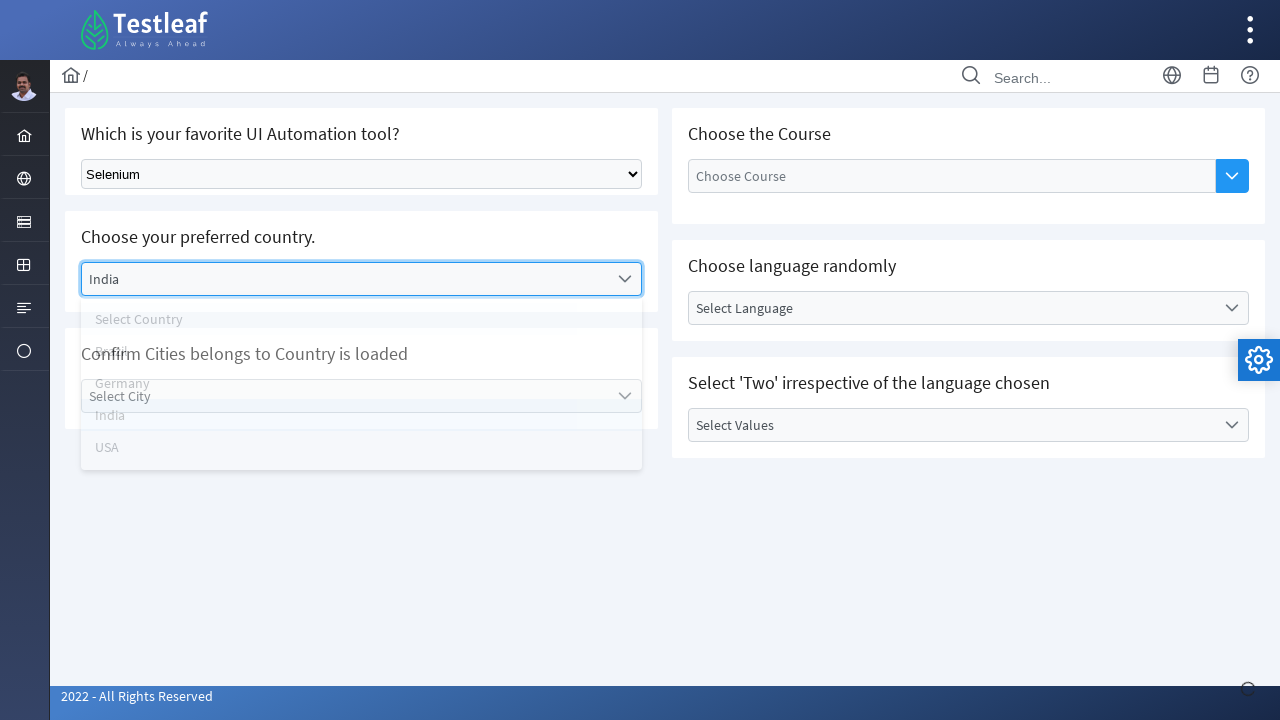

Clicked to open the City dropdown (dependent dropdown) at (345, 396) on xpath=//label[text()='Select City']
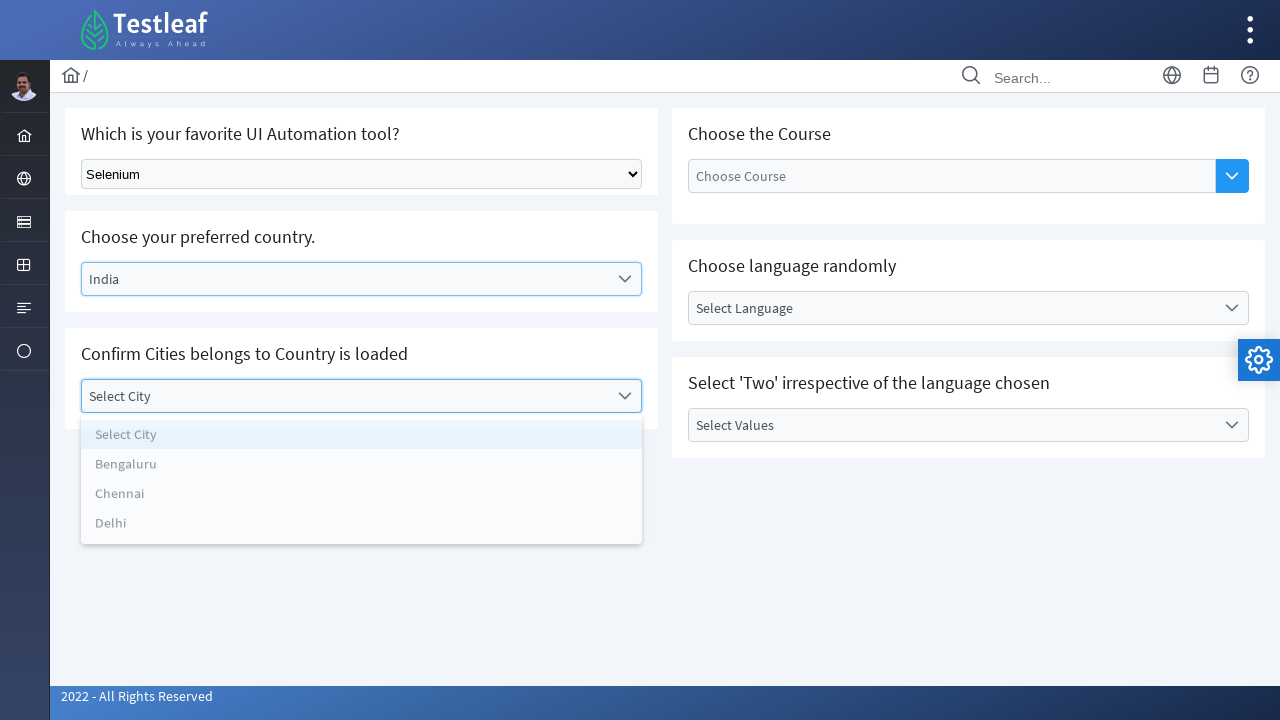

Selected 'Chennai' from the city dropdown at (362, 500) on xpath=//li[text()='Chennai']
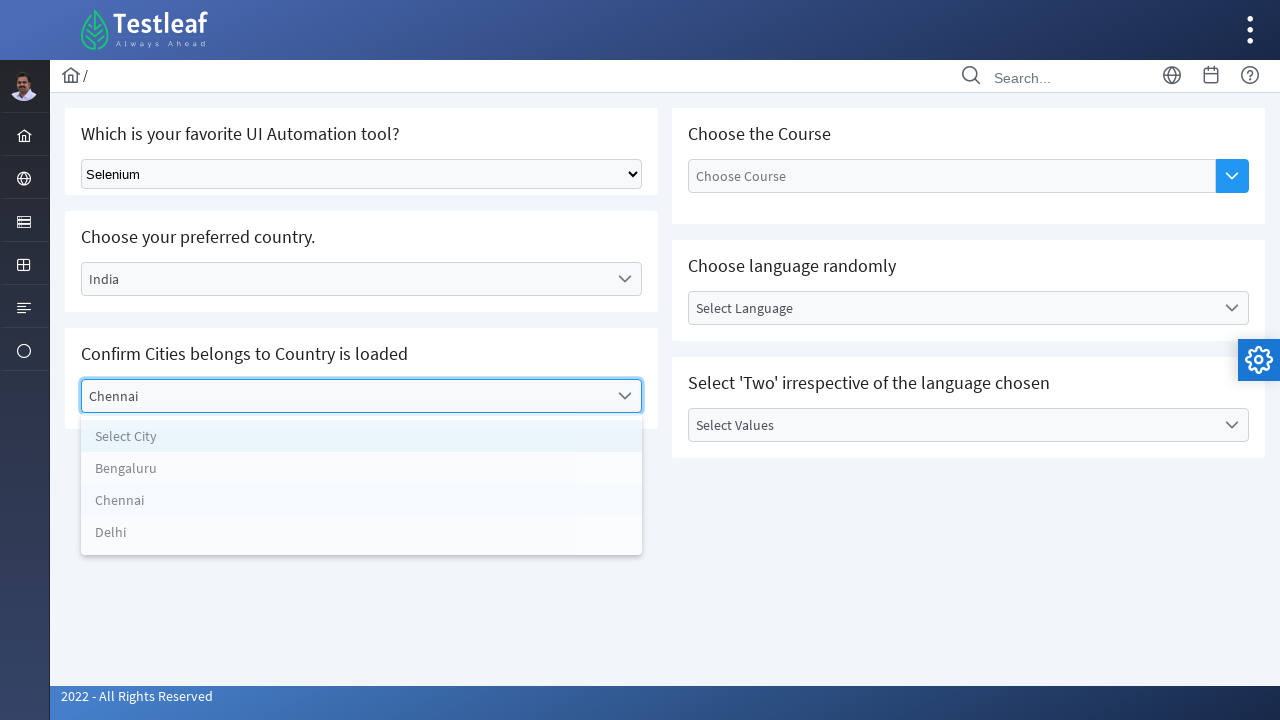

Clicked to open the multi-select dropdown at (1232, 176) on xpath=//button[@aria-label='Show Options']
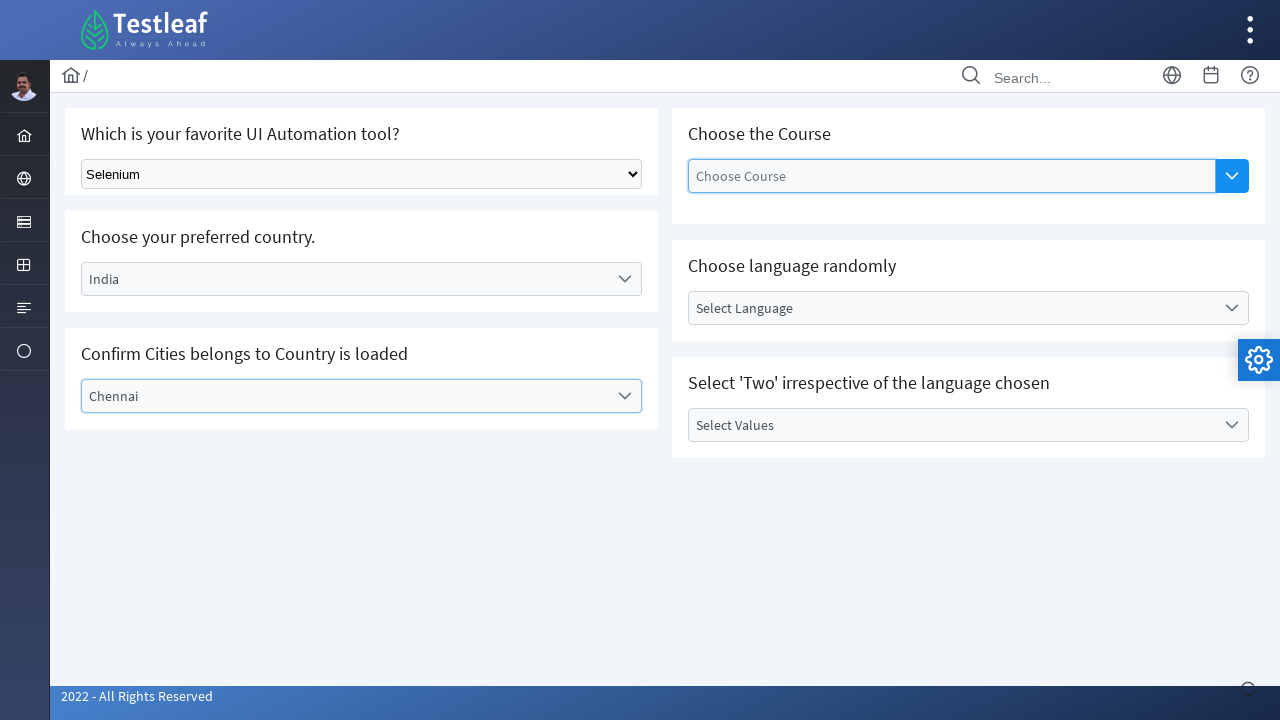

Selected 'AWS' from the multi-select dropdown at (952, 231) on xpath=//li[text()='AWS']
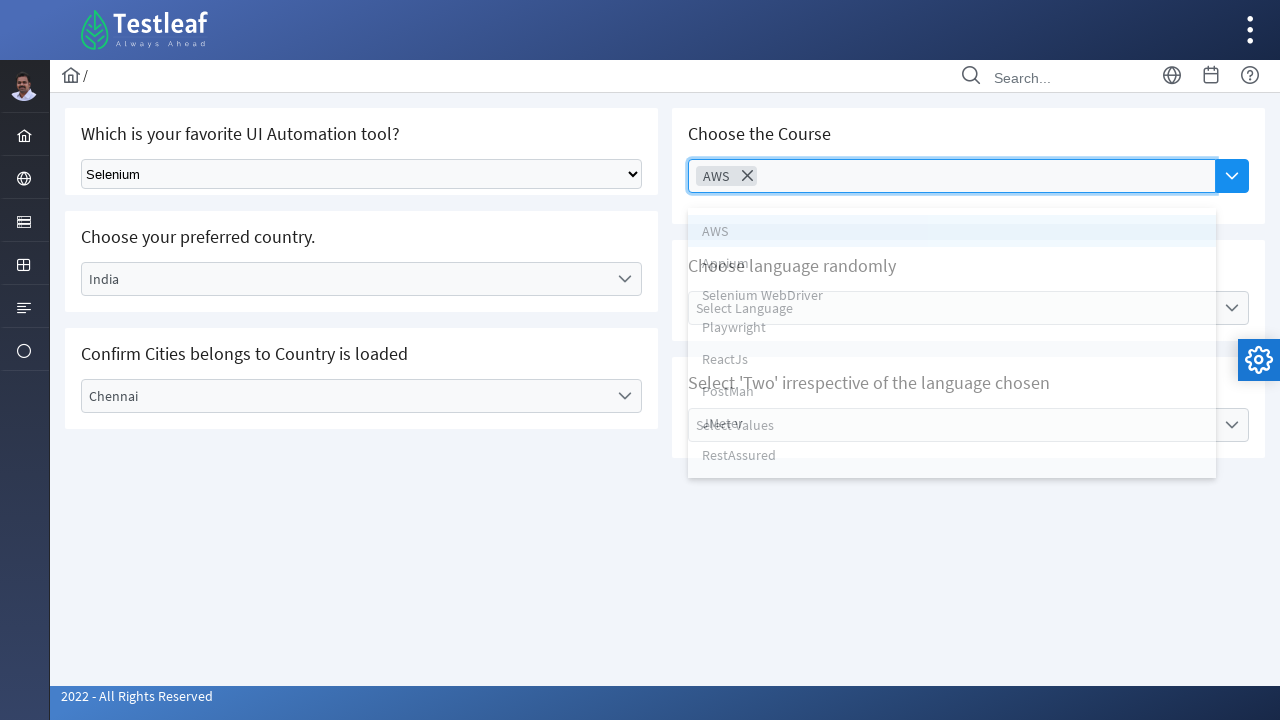

Reopened the multi-select dropdown at (1232, 176) on xpath=//button[@aria-label='Show Options']
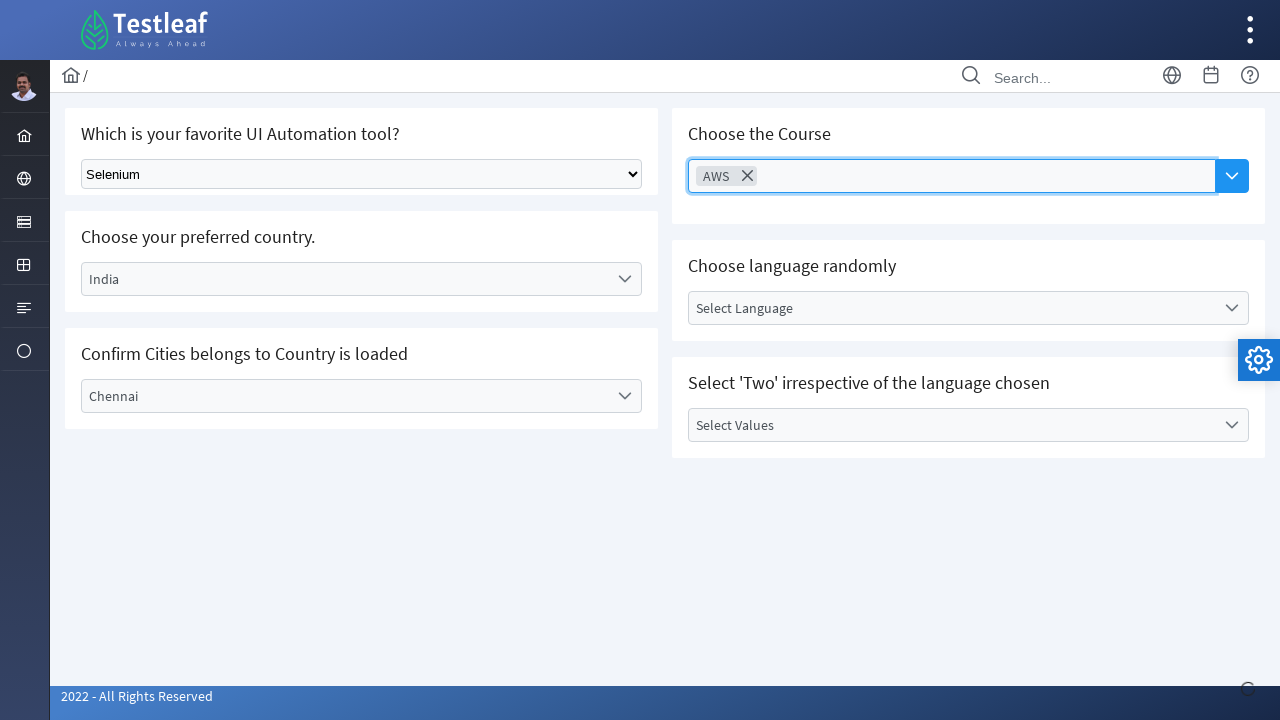

Selected 'Appium' from the multi-select dropdown at (952, 259) on xpath=//li[text()='Appium']
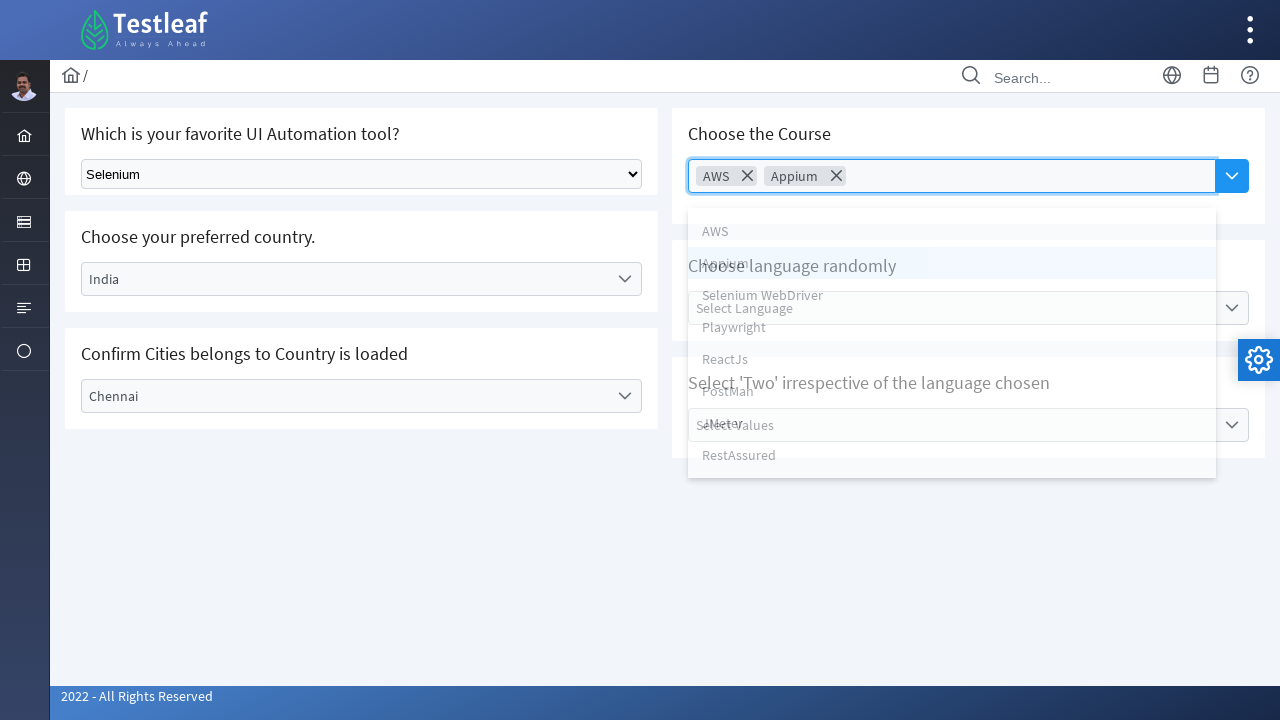

Reopened the multi-select dropdown again at (1232, 176) on xpath=//button[@aria-label='Show Options']
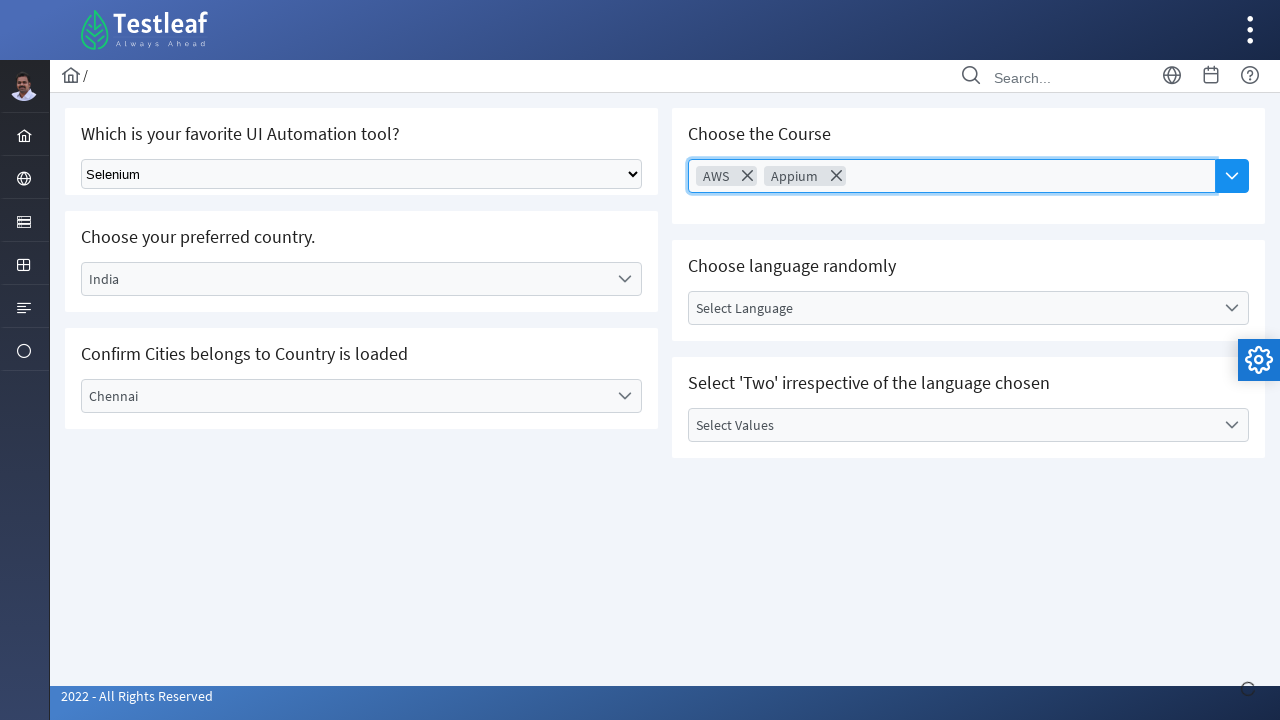

Selected 'Selenium WebDriver' from the multi-select dropdown at (952, 295) on xpath=//li[text()='Selenium WebDriver']
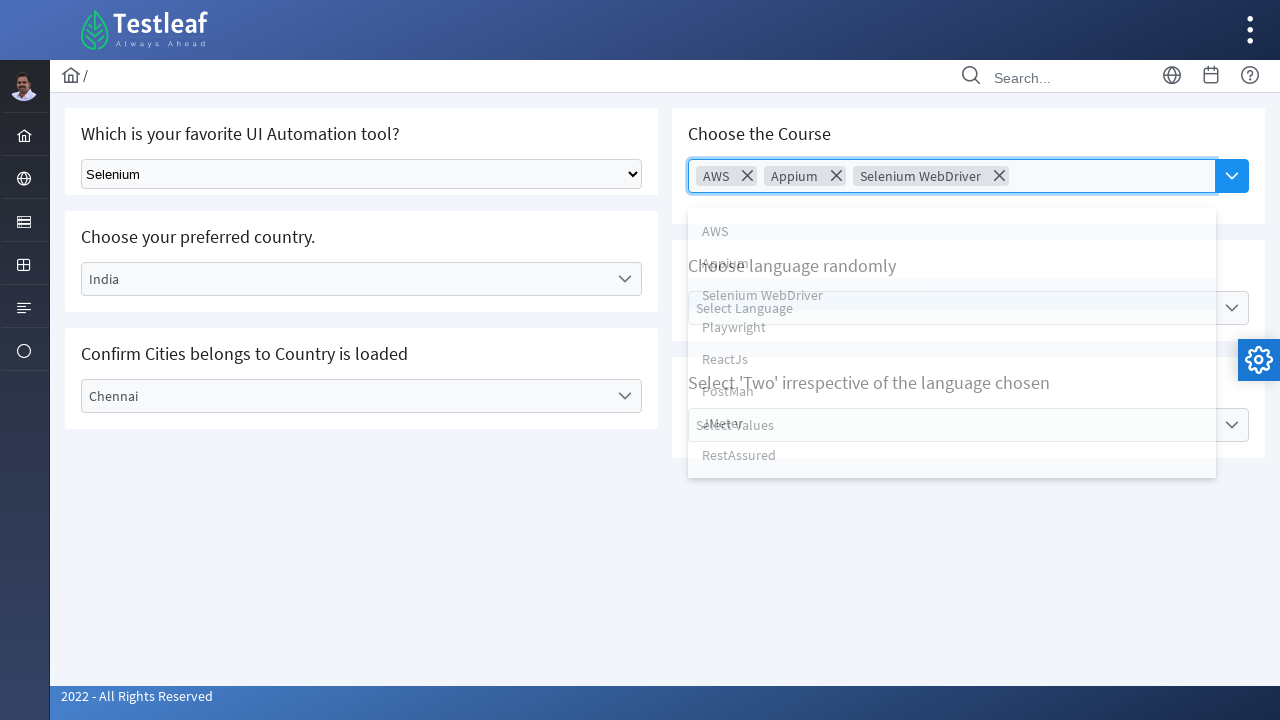

Clicked to open the Language dropdown at (952, 308) on xpath=//label[text()='Select Language']
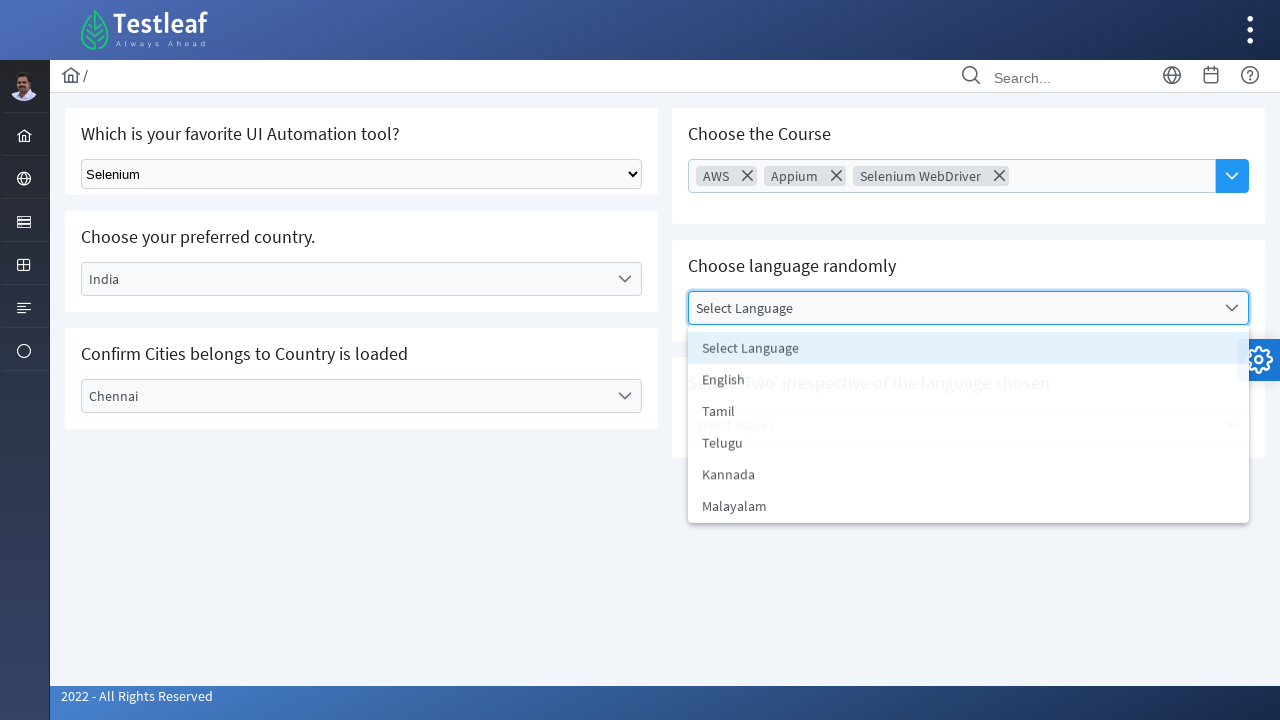

Selected 'Tamil' from the language dropdown at (968, 412) on xpath=//li[text()='Tamil']
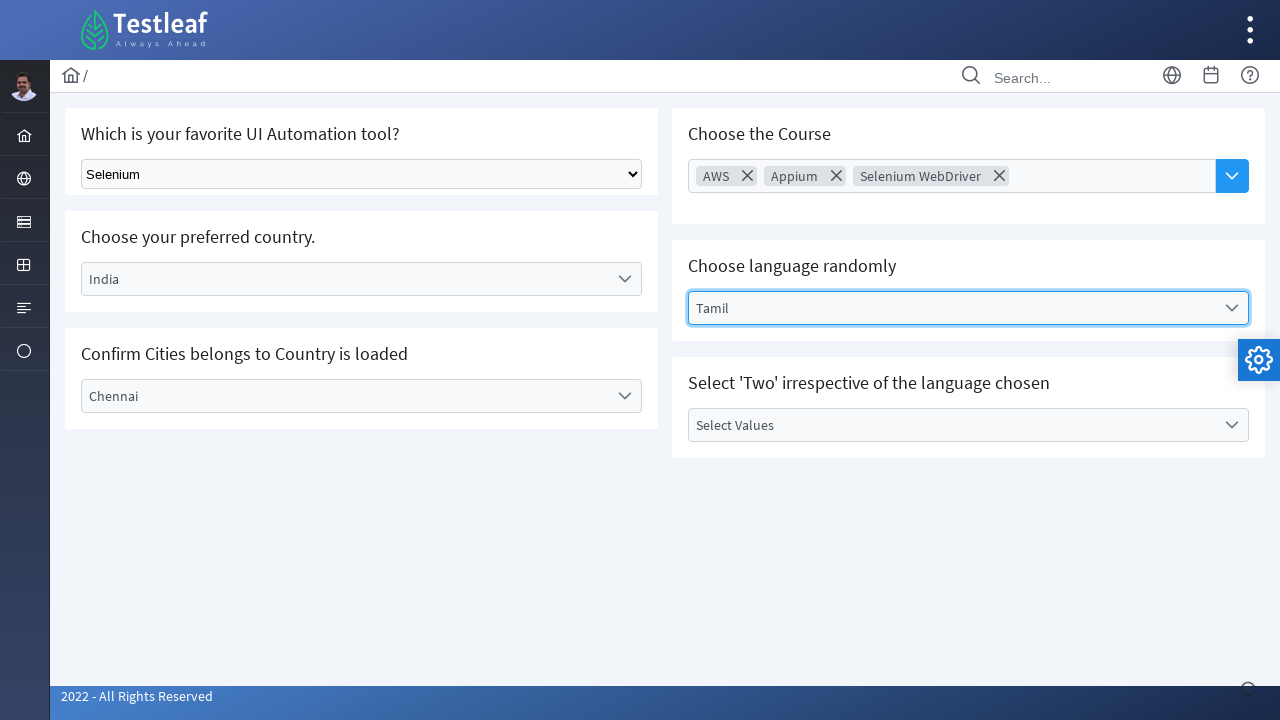

Clicked to open the Value dropdown at (952, 425) on xpath=//label[contains(@id, 'value_label')]
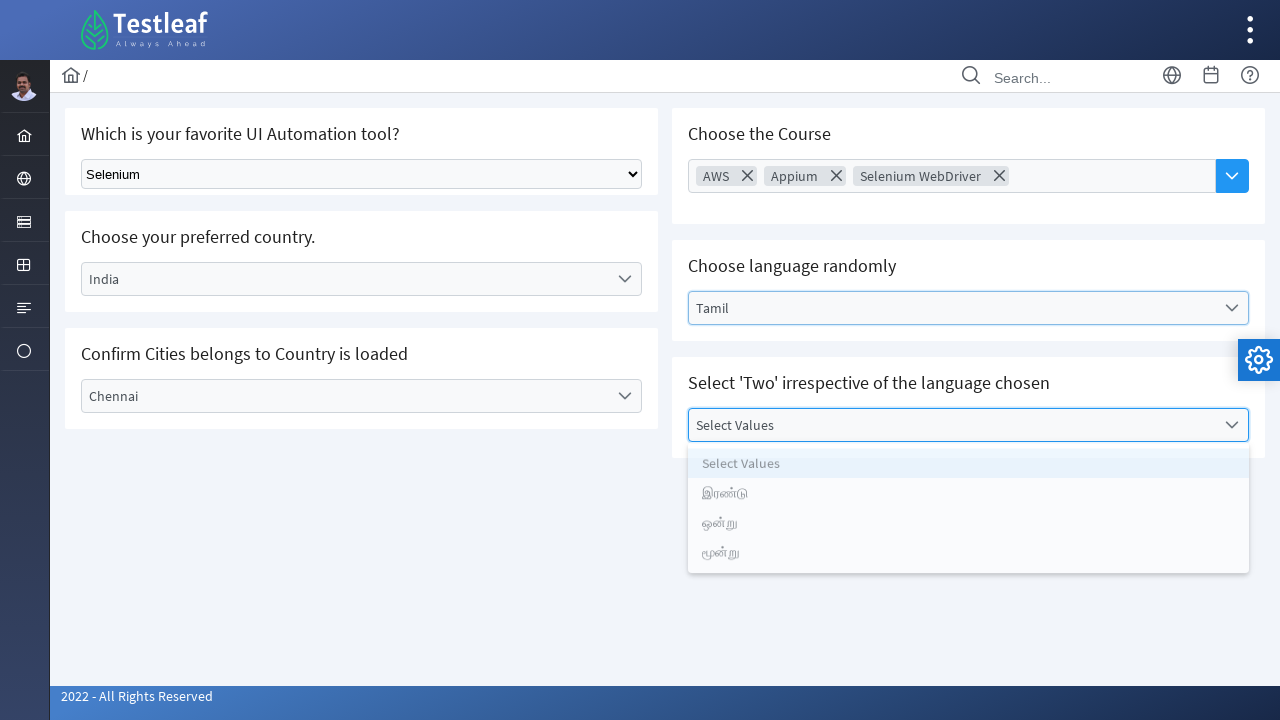

Selected 'இரண்டு' (Tamil for 'Two') from the Value dropdown at (968, 497) on xpath=//li[text()='இரண்டு']
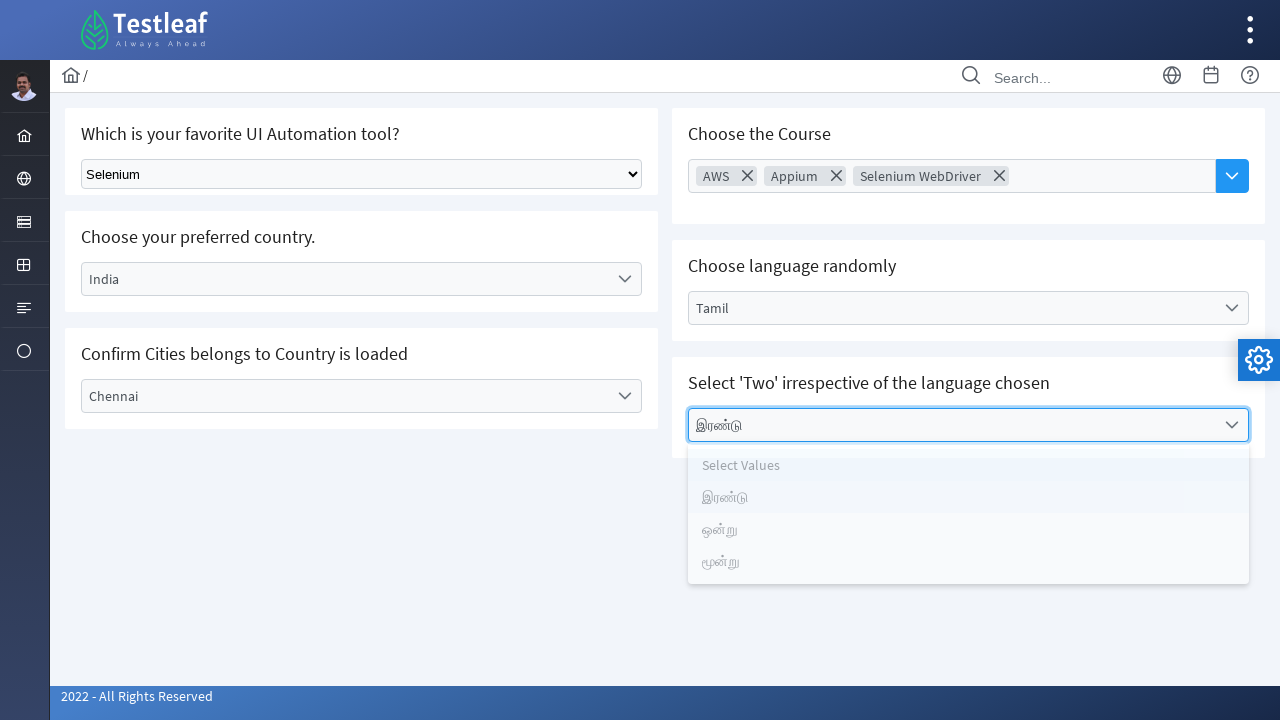

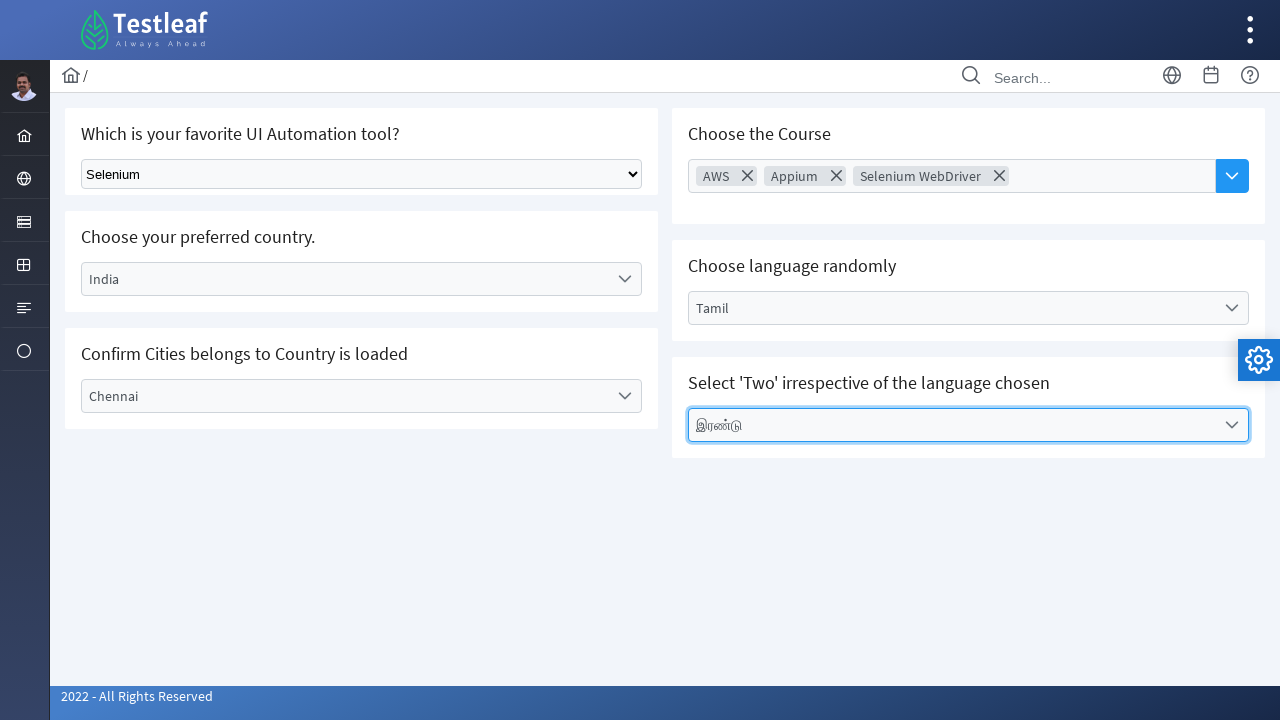